Navigates to CGI website and clicks on the Insights menu item

Starting URL: https://cgi.com/

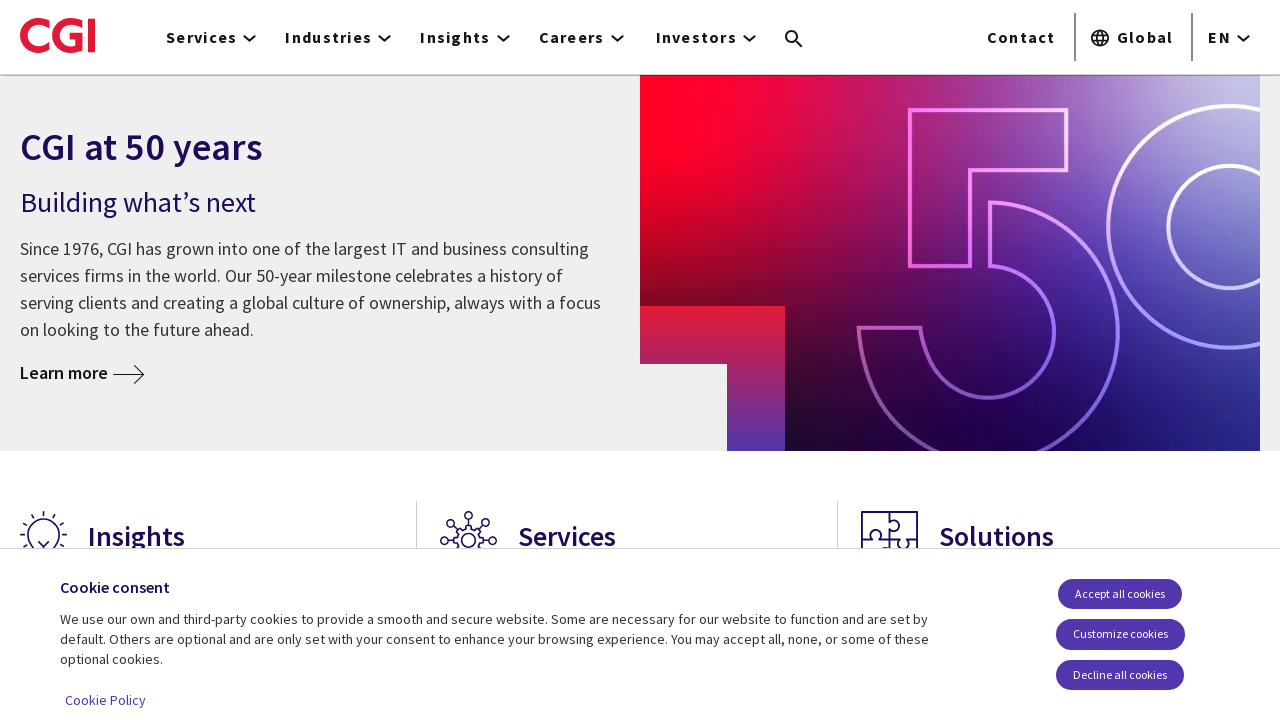

Navigated to CGI website homepage
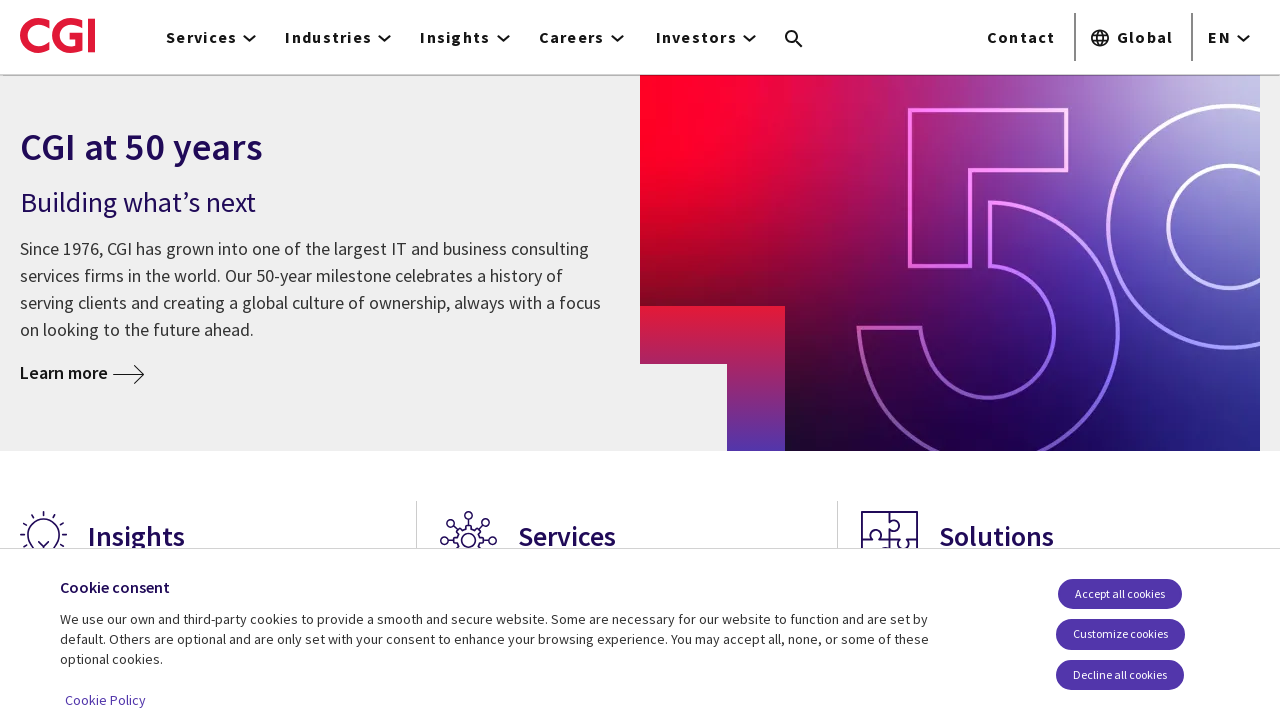

Clicked on Insights menu item at (462, 37) on xpath=/html/body/header/div/div[3]/div/nav/ul/li[3]/a
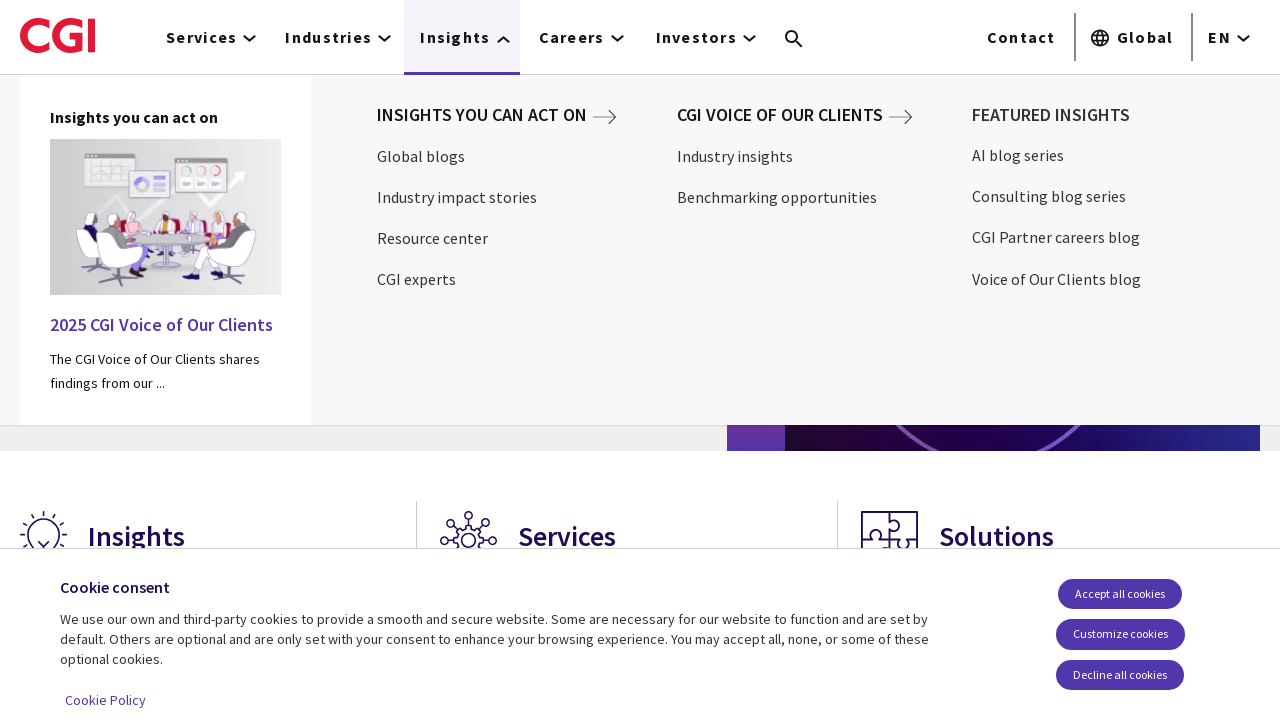

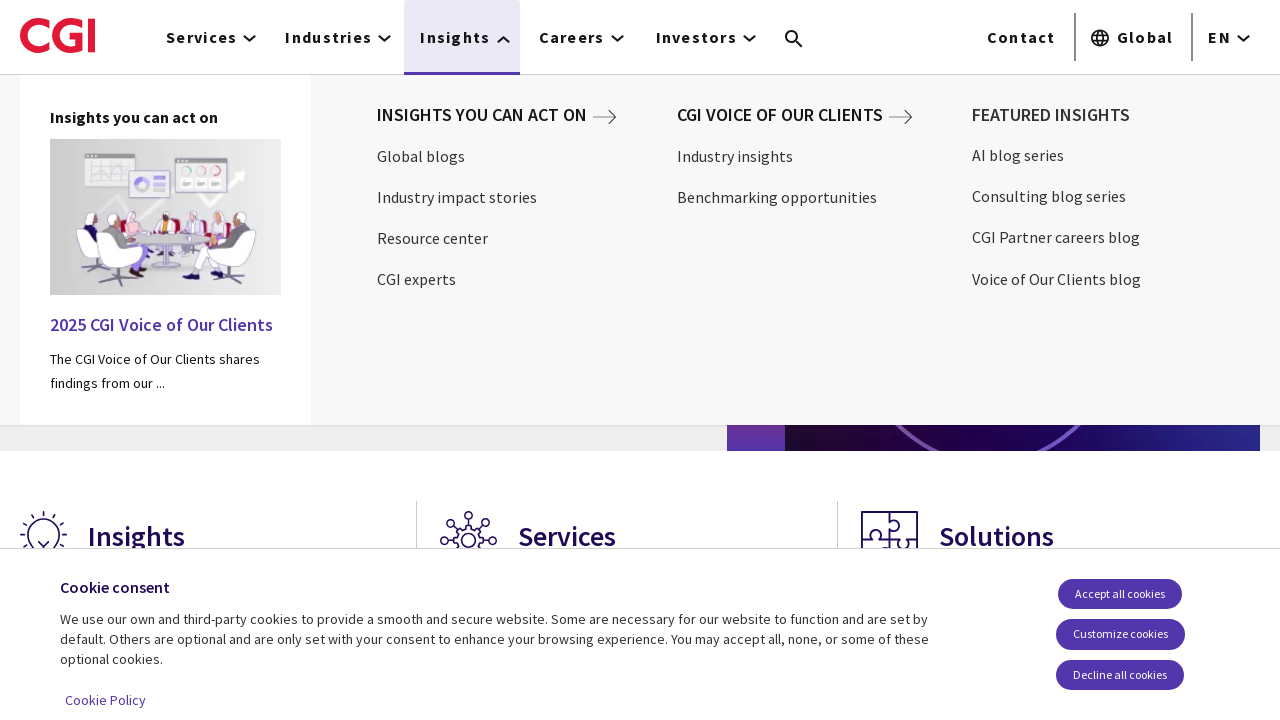